Tests dynamic loading by clicking a button and waiting for the loading indicator to disappear before verifying the result

Starting URL: http://the-internet.herokuapp.com/dynamic_loading/1

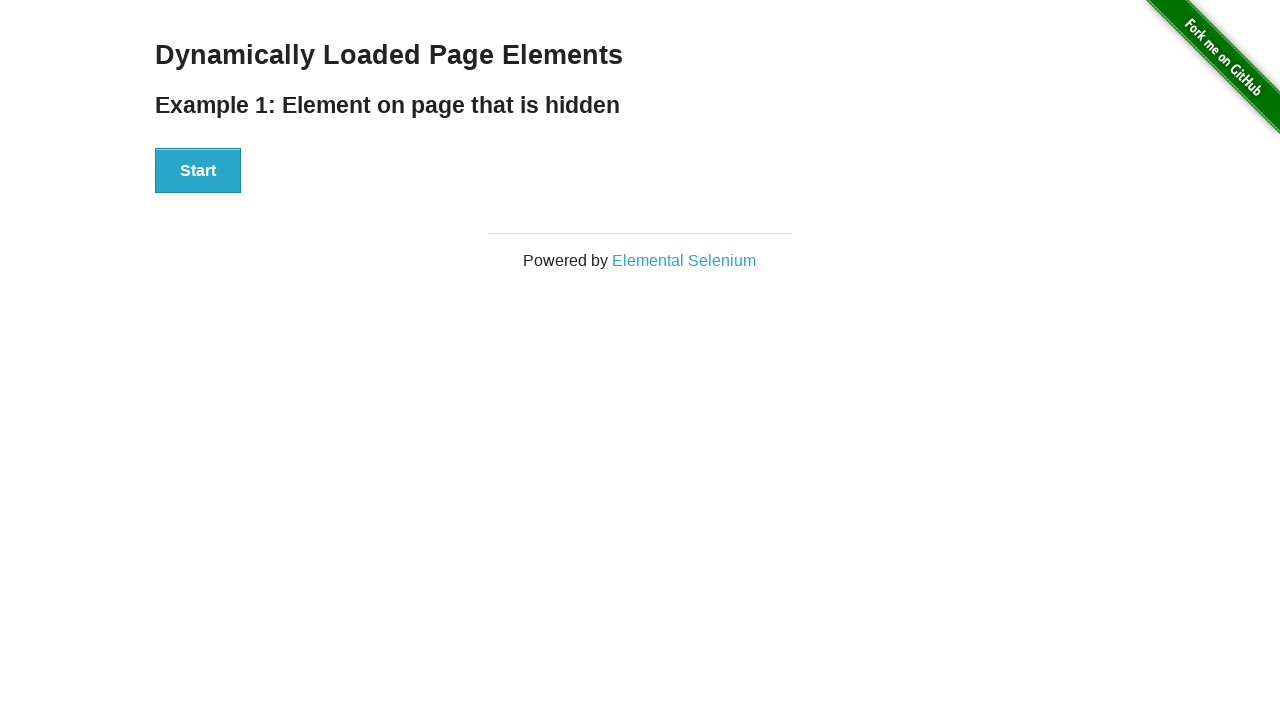

Waited for button to be visible
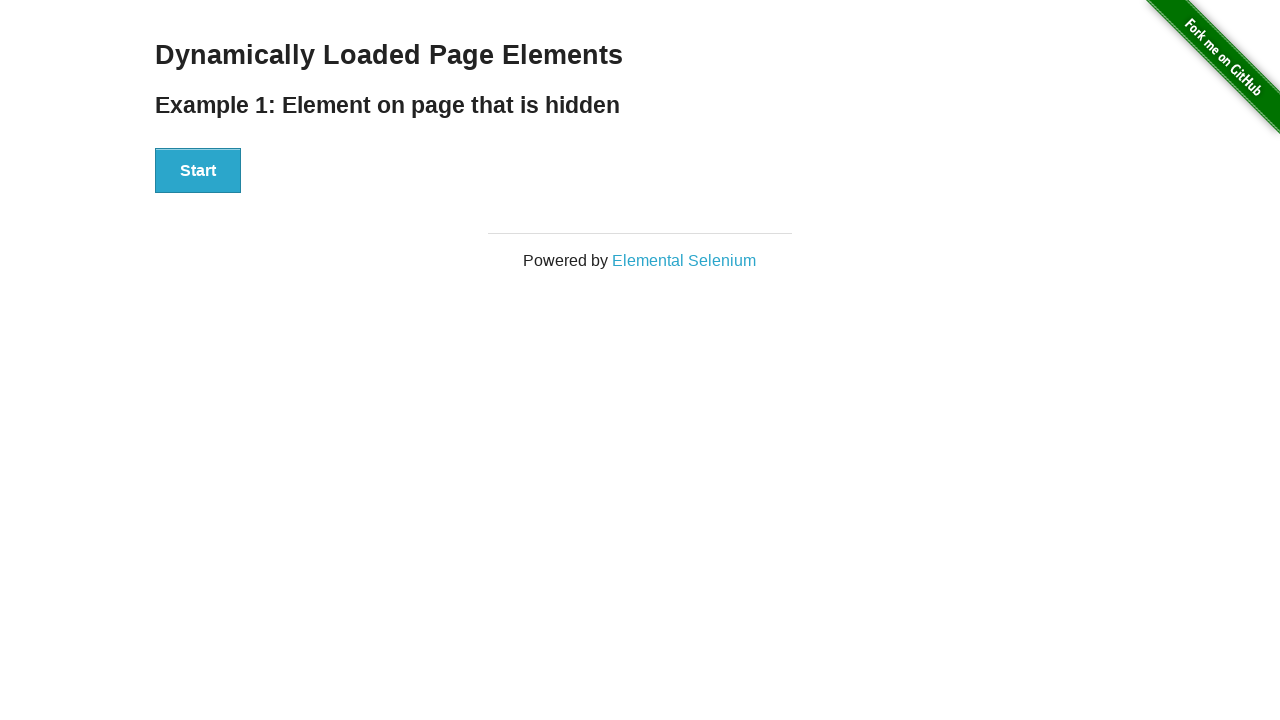

Clicked the button to trigger dynamic loading at (198, 171) on button
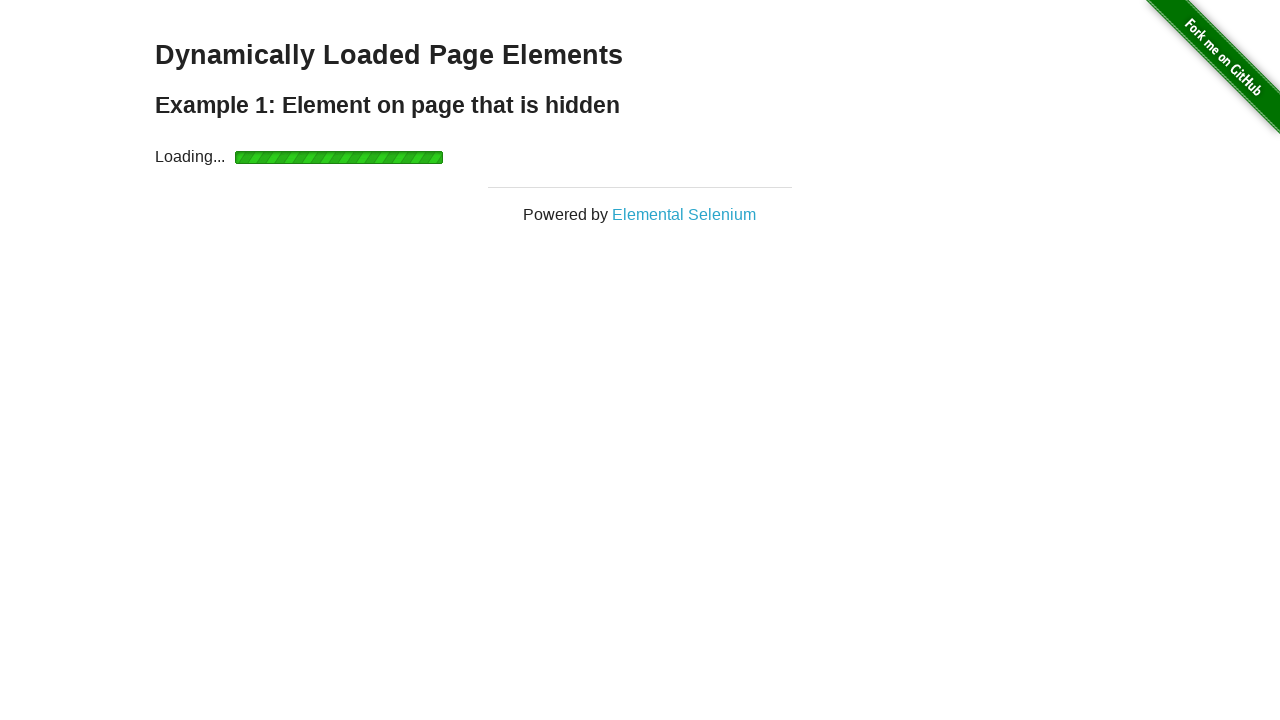

Button became hidden after click
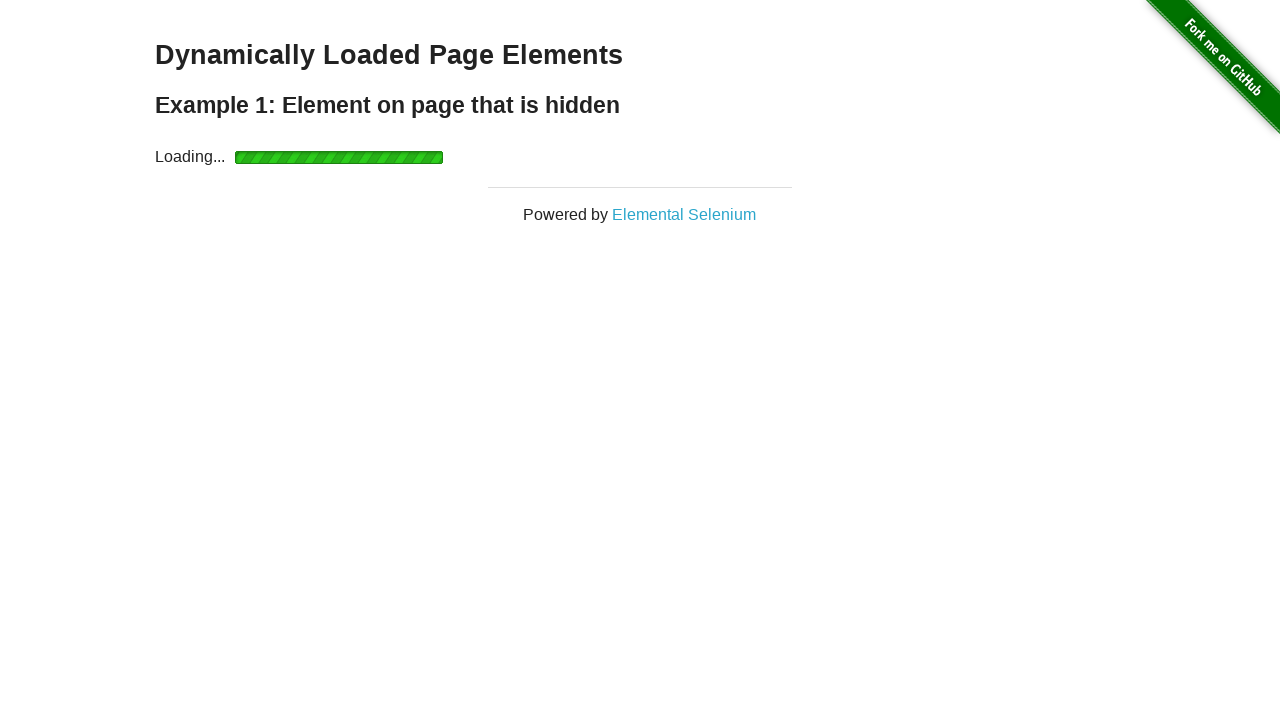

Loading indicator appeared
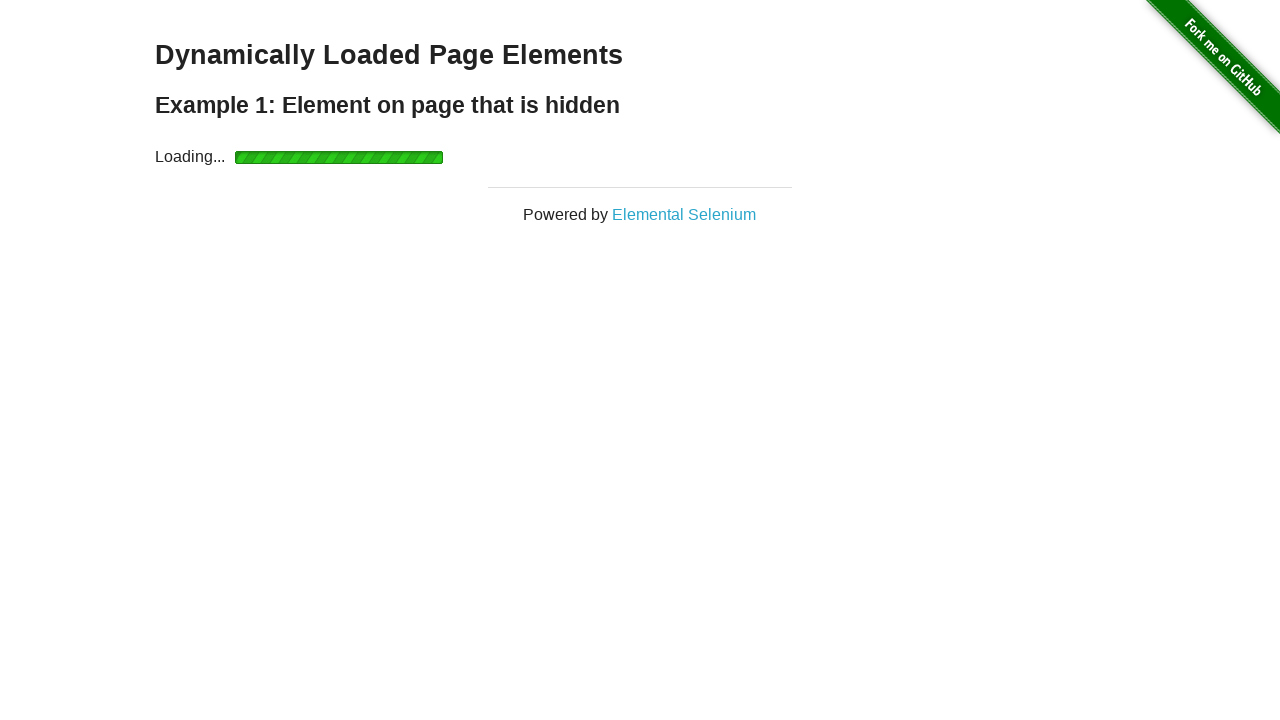

Loading indicator disappeared
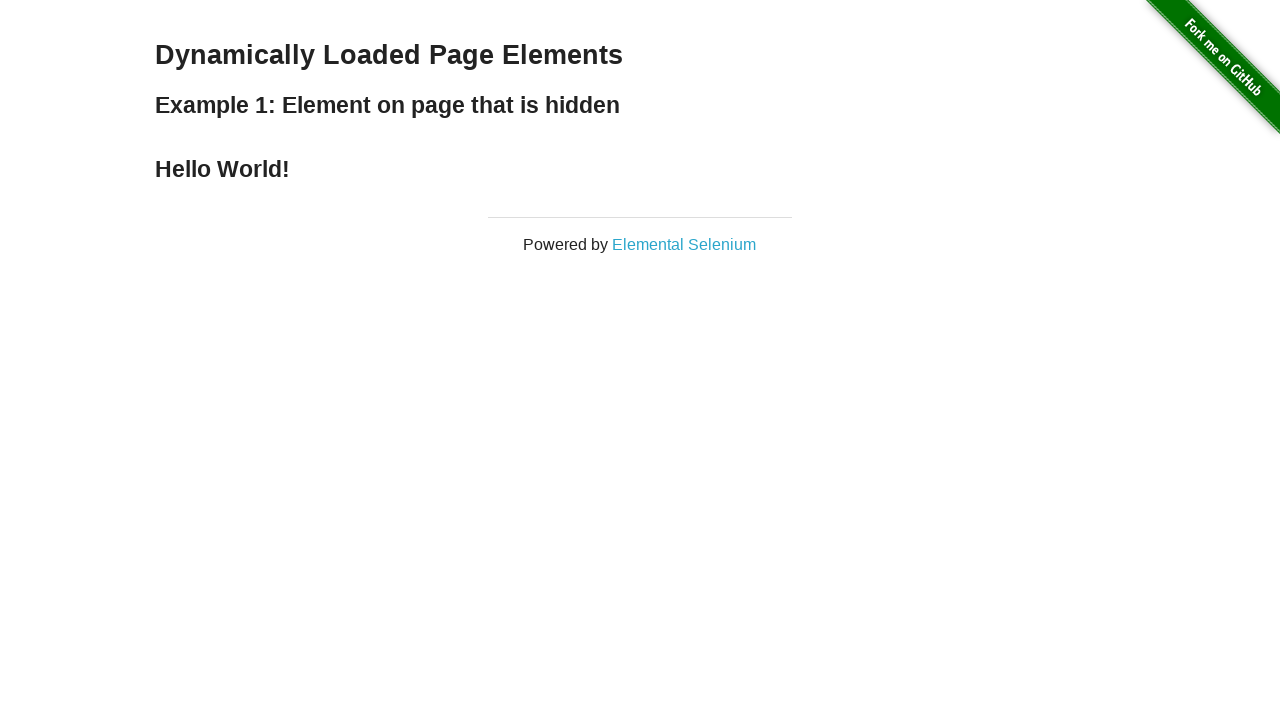

Finish element is now visible - dynamic loading completed successfully
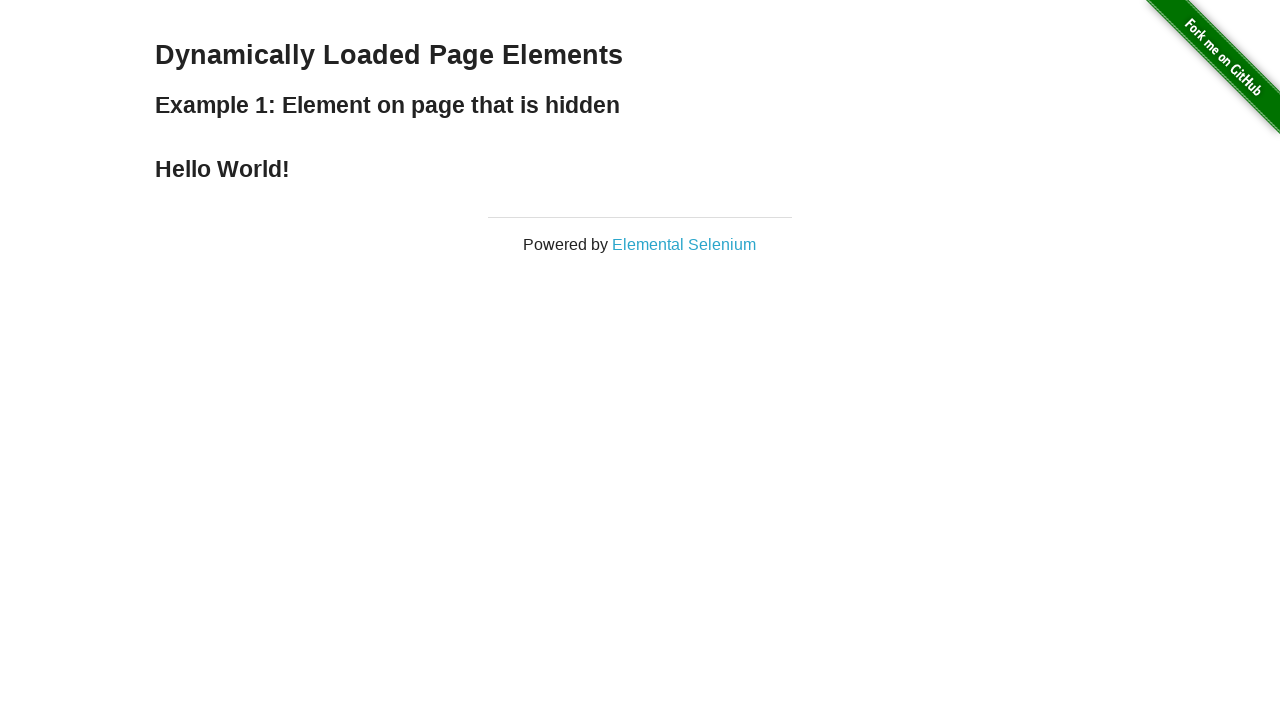

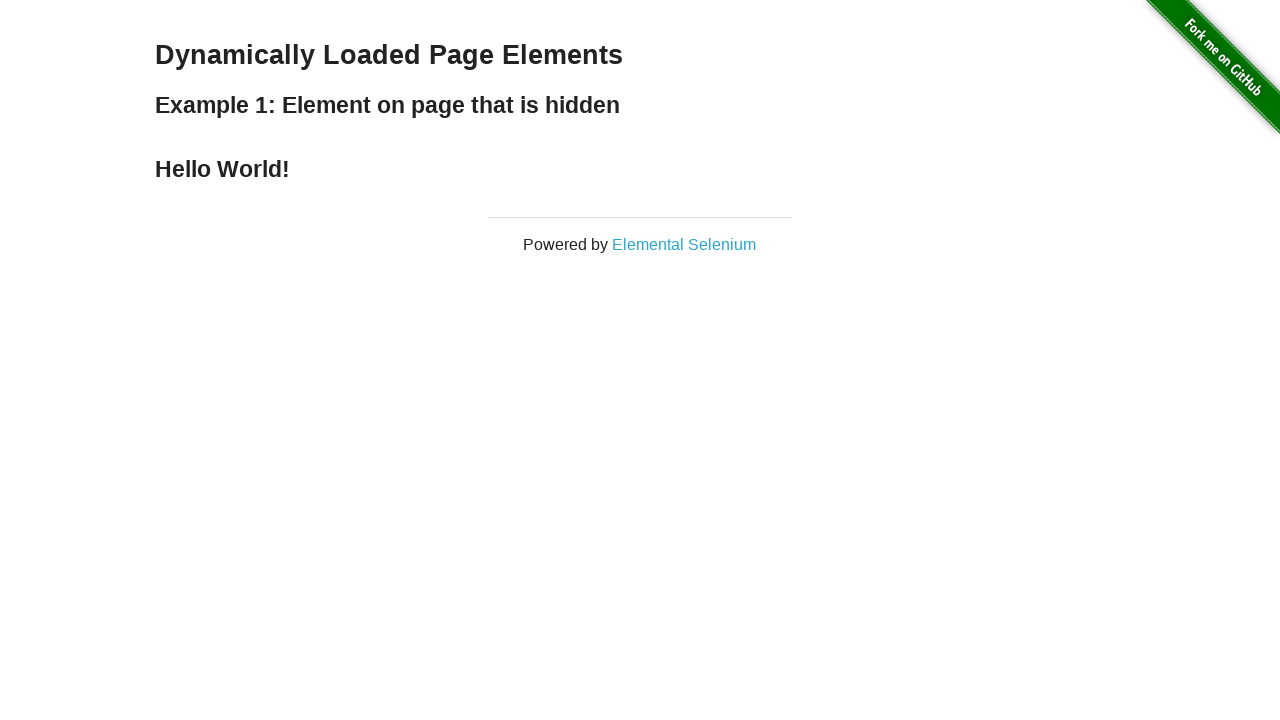